Negative test that clicks the form submit button without filling any fields to trigger validation errors.

Starting URL: https://skryabin.com/market/quote.html

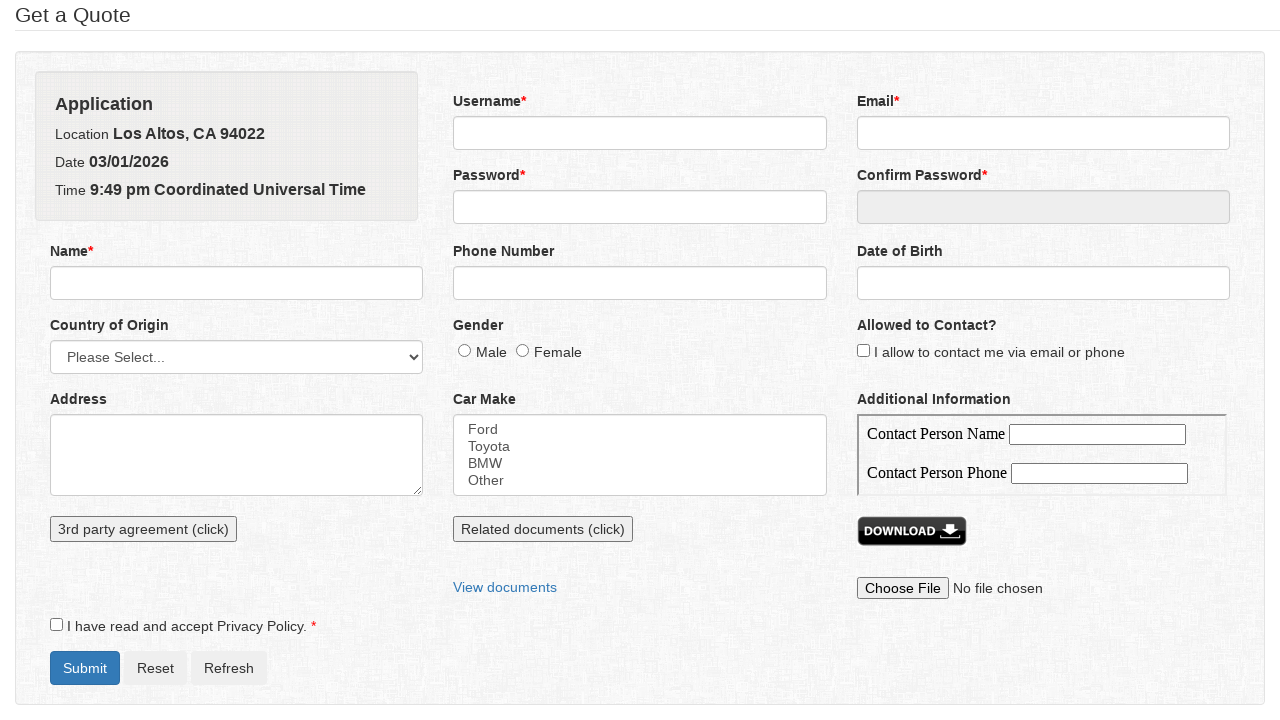

Navigated to quote form page
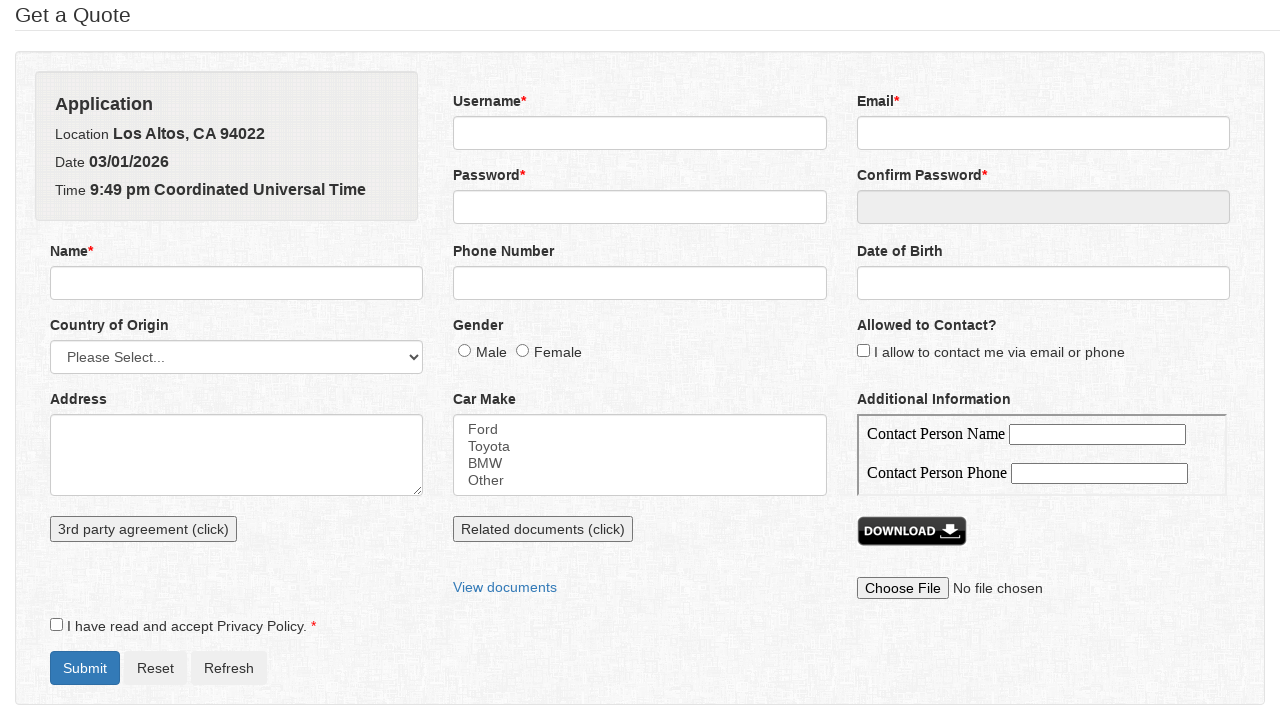

Clicked submit button without filling any form fields to trigger validation errors at (85, 668) on #formSubmit
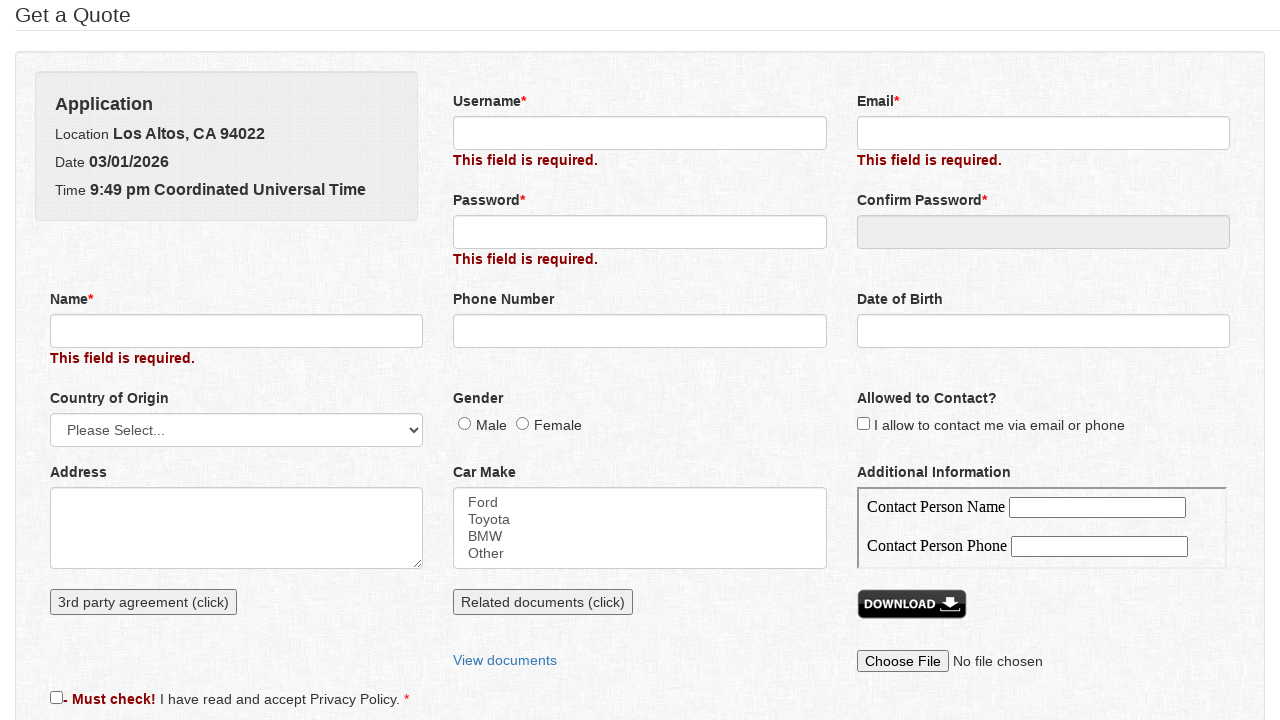

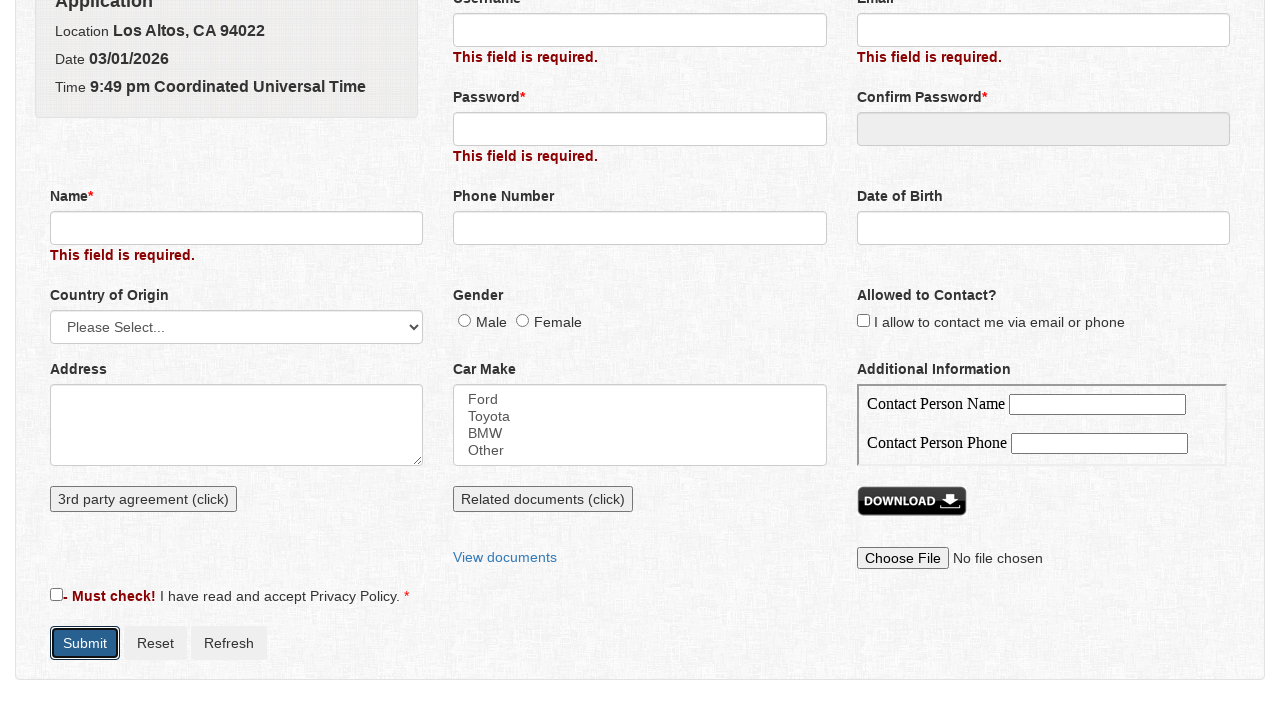